Tests nested iframe handling by navigating through outer and inner frames, verifying text content, filling a form field, and returning to the main page

Starting URL: https://demo.automationtesting.in/Frames.html

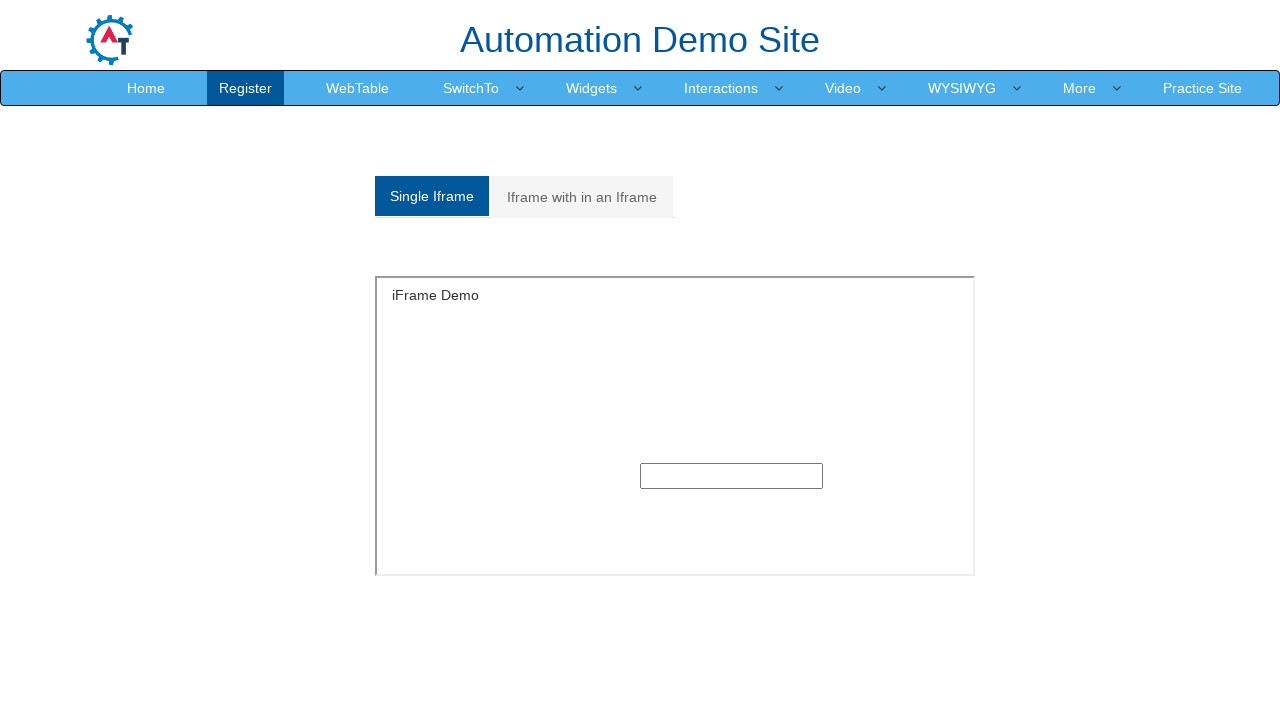

Clicked on 'Iframe with in an Iframe' tab at (582, 197) on xpath=//a[contains(text(),'Iframe with in an Iframe')]
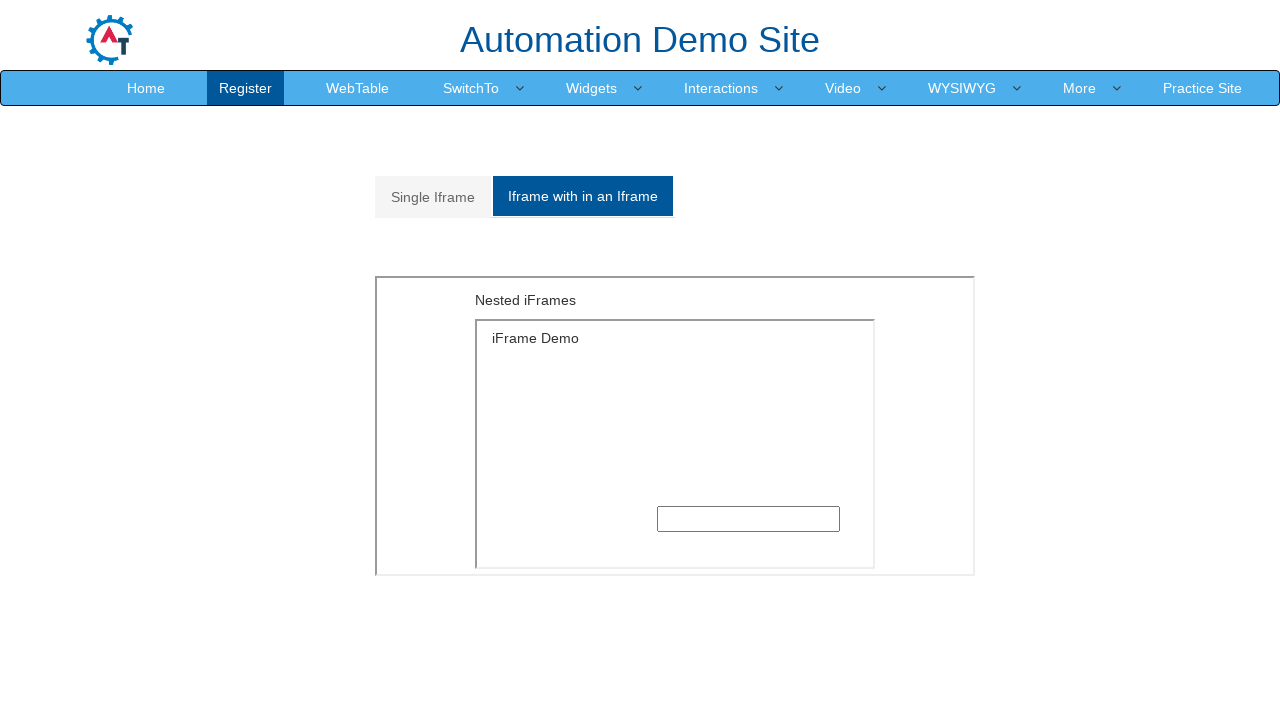

Located and switched to outer iframe
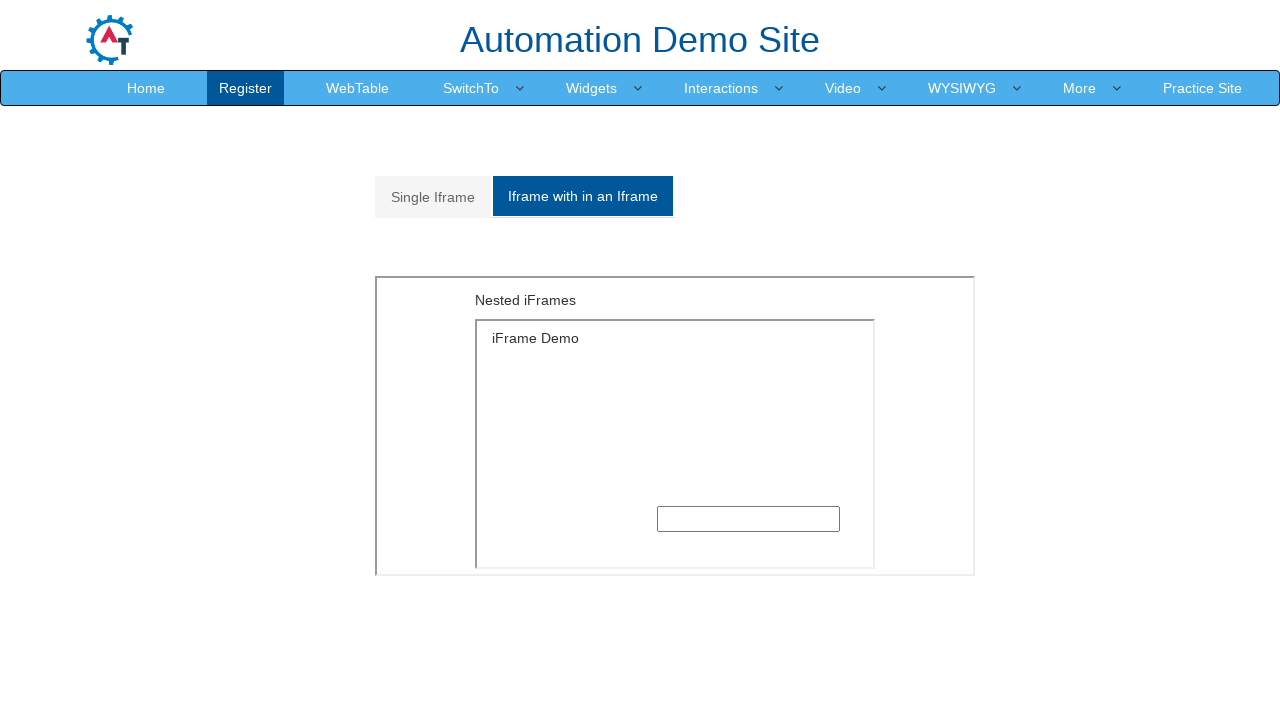

Located text element 'Nested iFrames' in outer frame
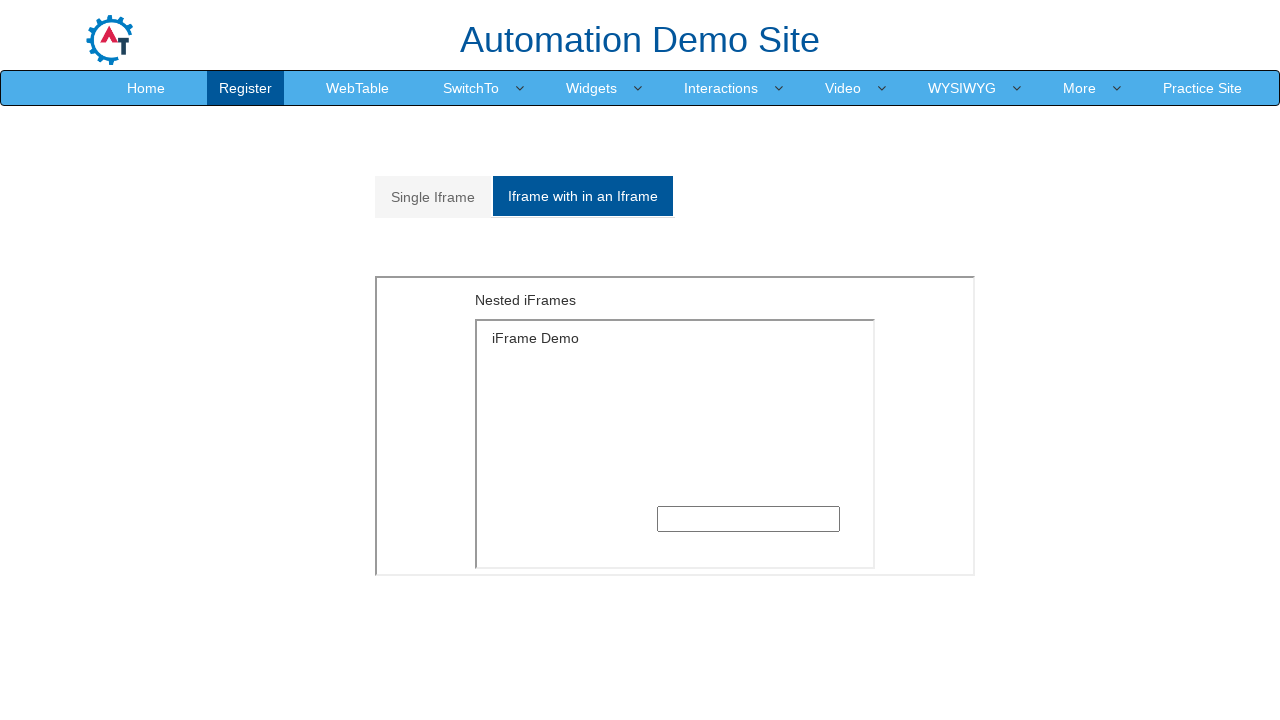

Retrieved text content from outer frame: 'Nested iFrames'
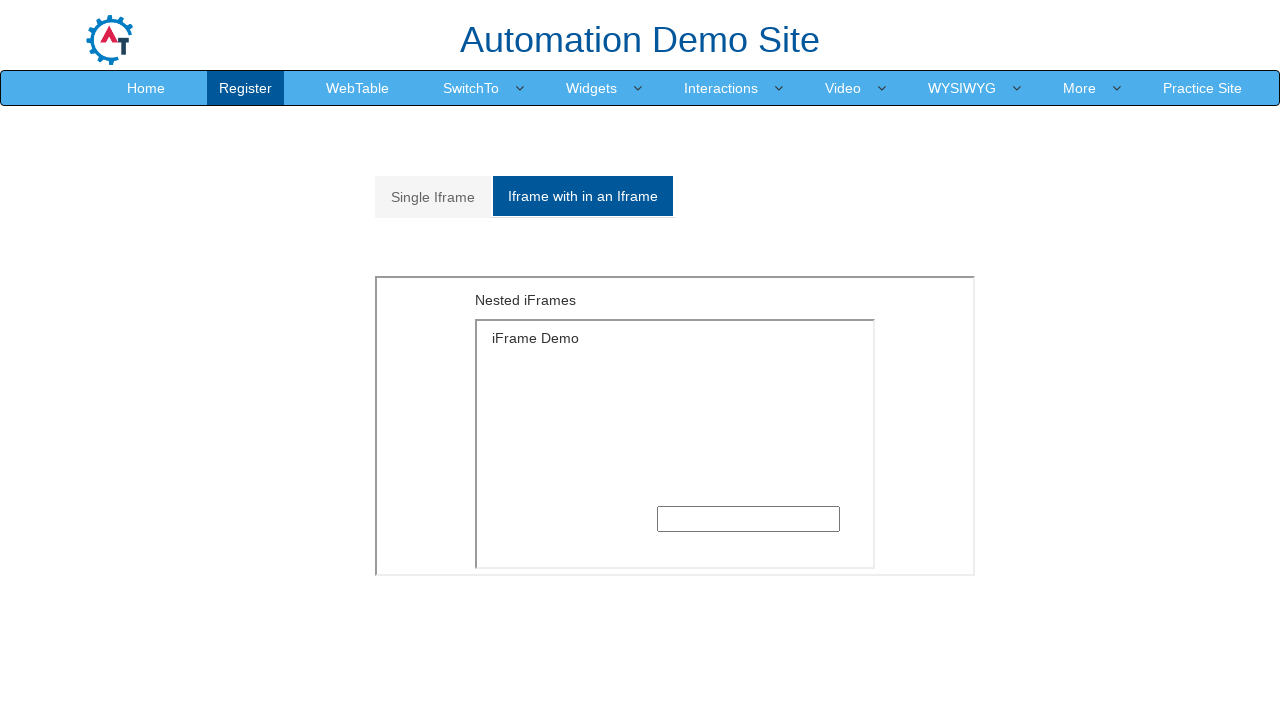

Located and switched to inner iframe within outer frame
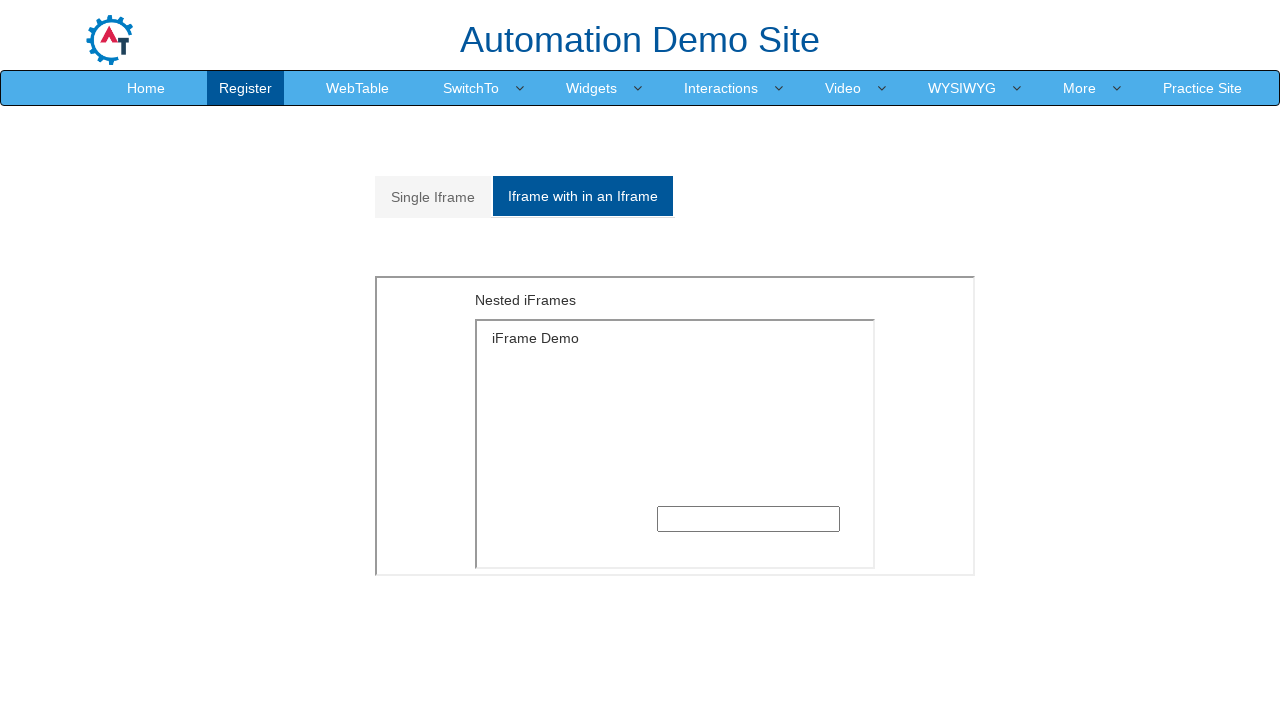

Filled text input field in inner frame with 'Automation Testing' on xpath=//div[@id='Multiple']//iframe >> internal:control=enter-frame >> xpath=//d
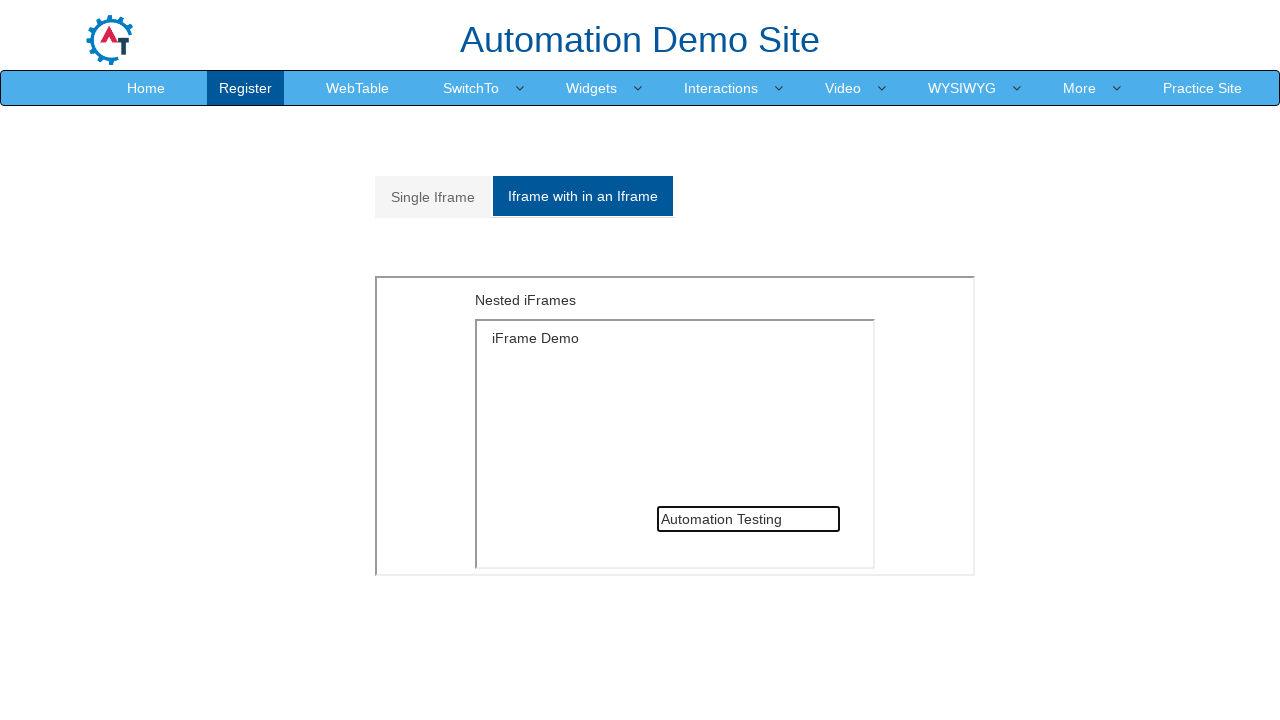

Clicked Home link to return to main page, exiting all nested iframes at (146, 88) on xpath=//a[contains(text(),'Home')]
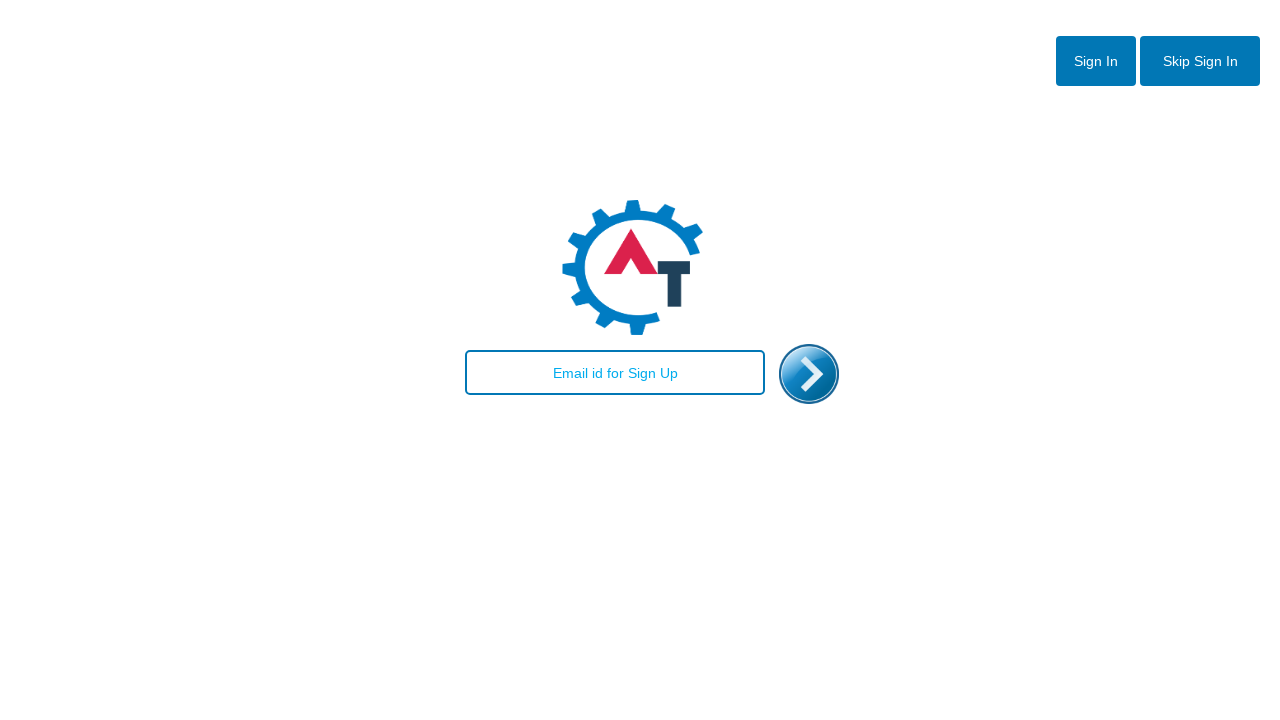

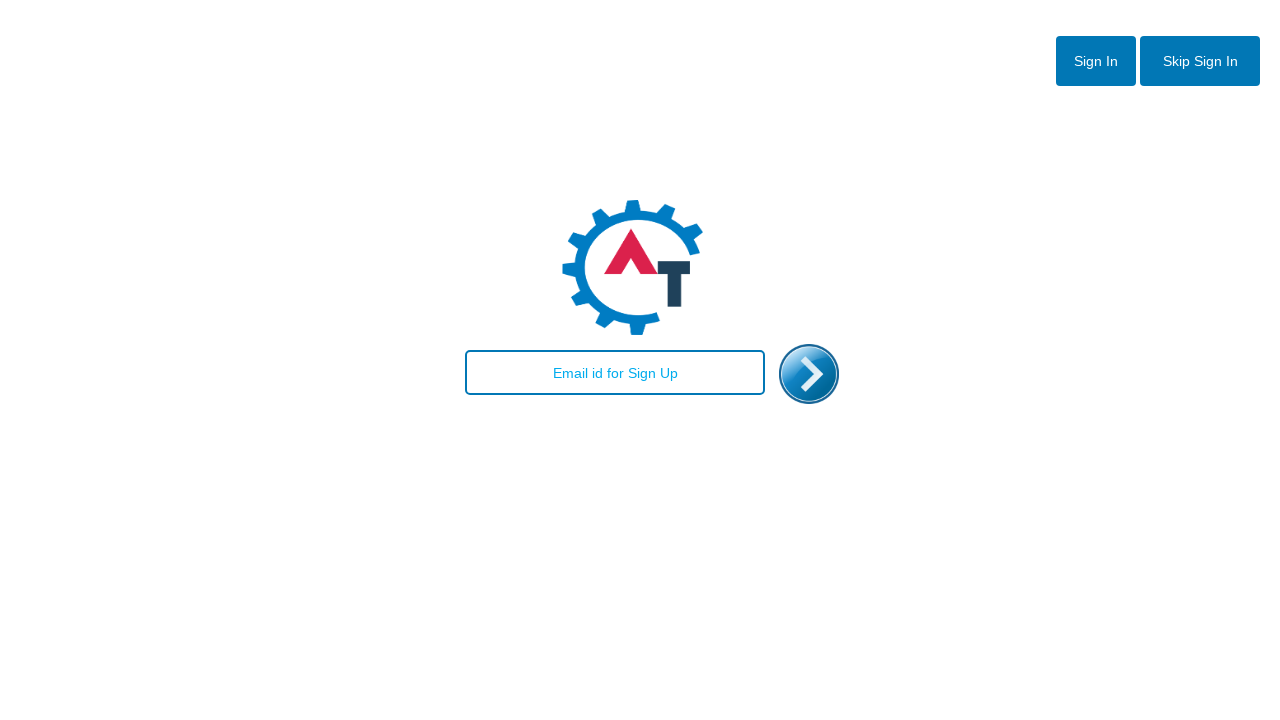